Navigates to TechPro Education website and attempts to find an element with an invalid XPath selector

Starting URL: https://www.techproeducation.com

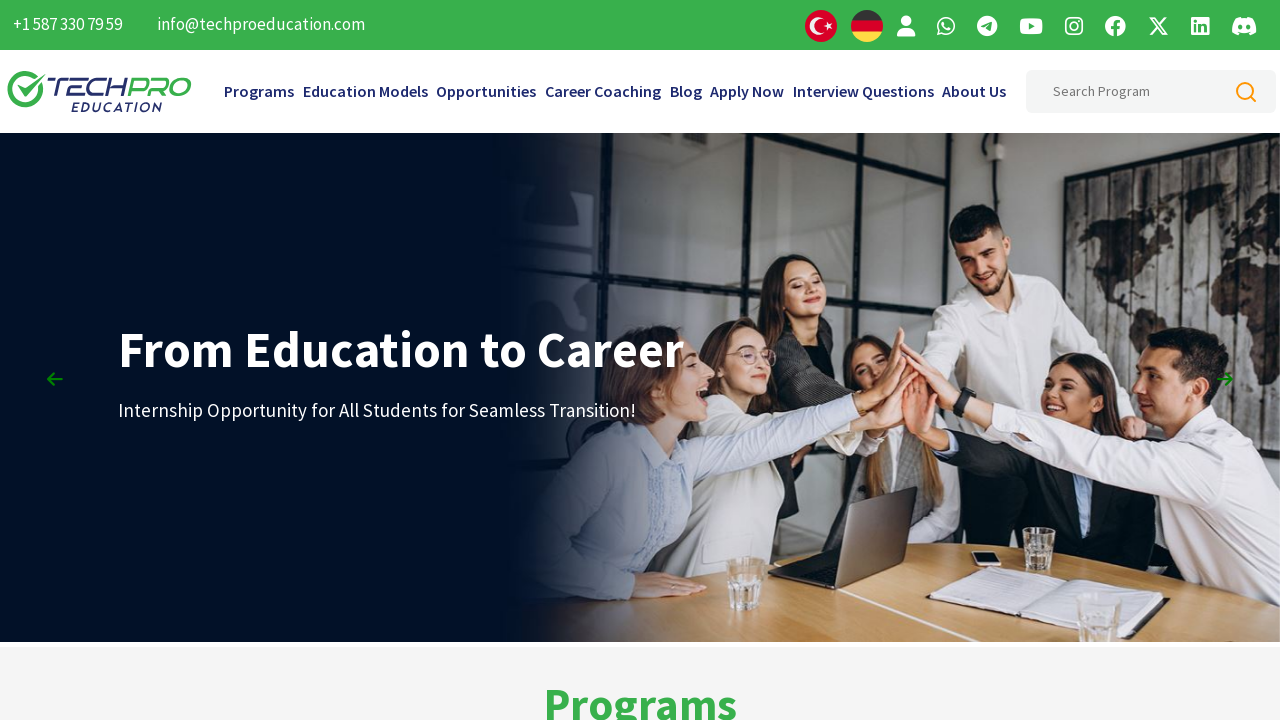

Navigated to TechPro Education website
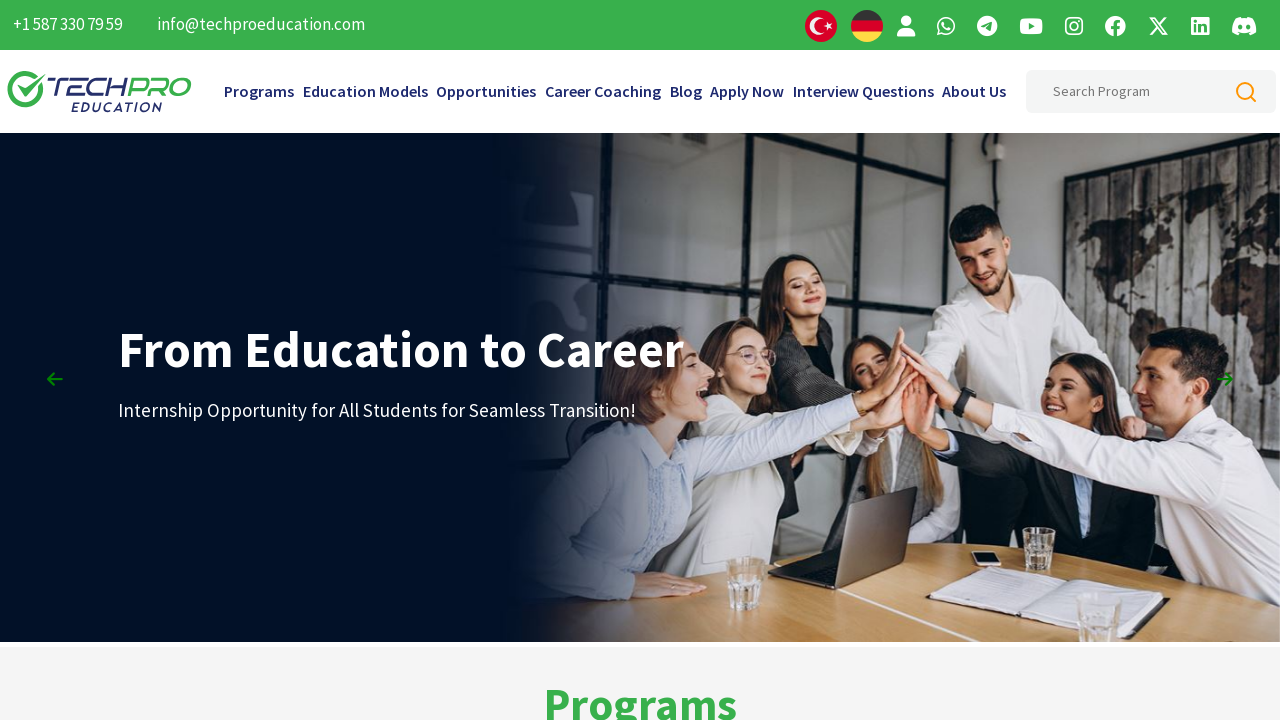

Attempted to find element with invalid XPath selector - failed as expected on xpath=asdgadfhadfgnh
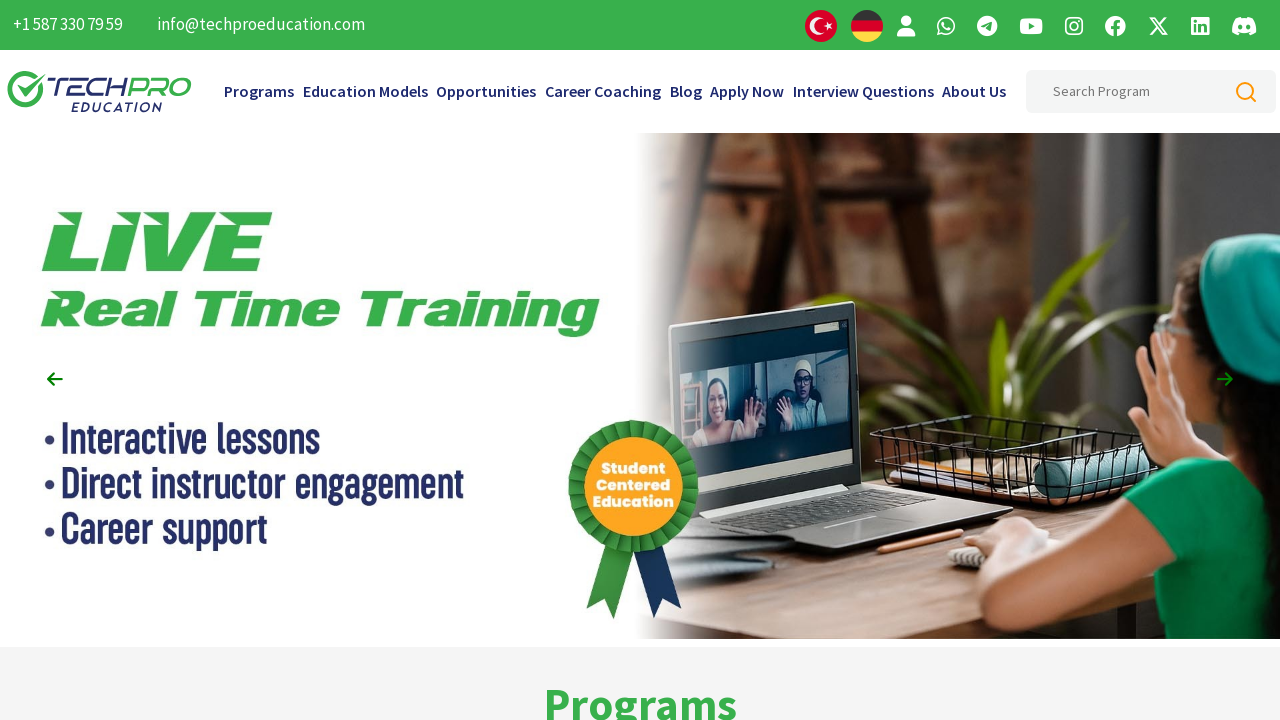

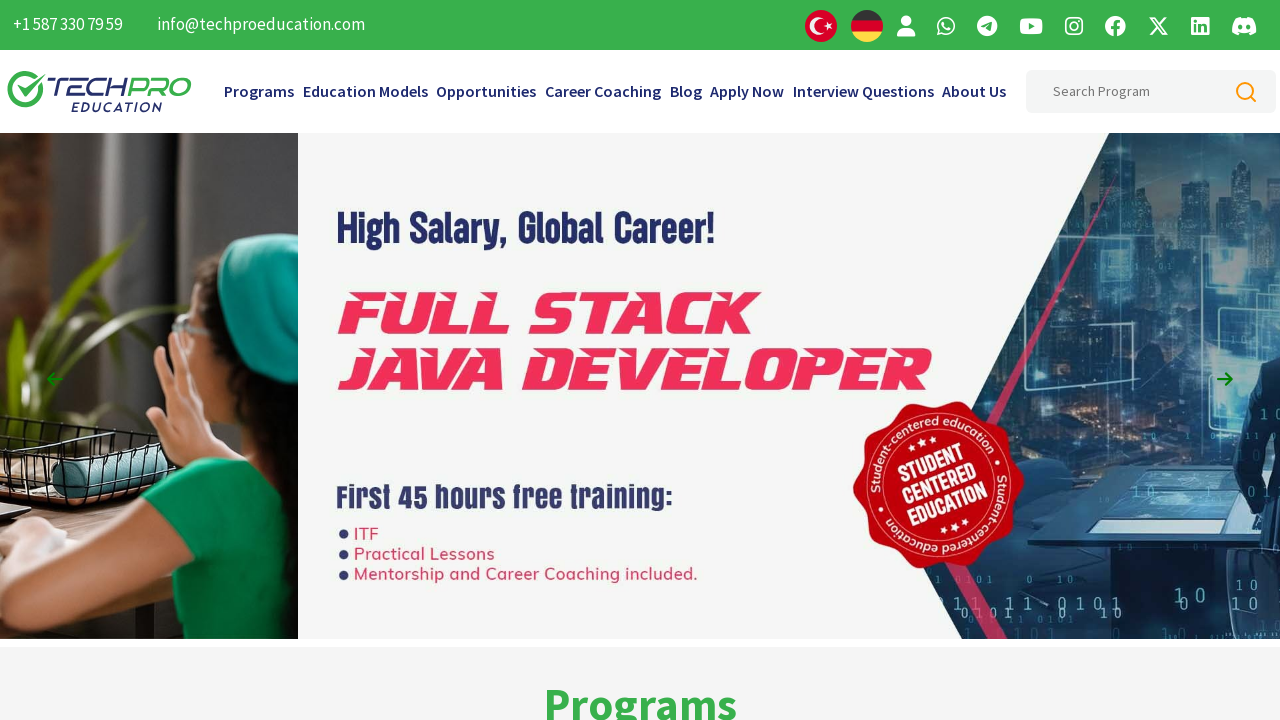